Tests checkbox functionality by selecting both checkboxes if they are not already selected, then verifying that all checkboxes are checked.

Starting URL: https://the-internet.herokuapp.com/checkboxes

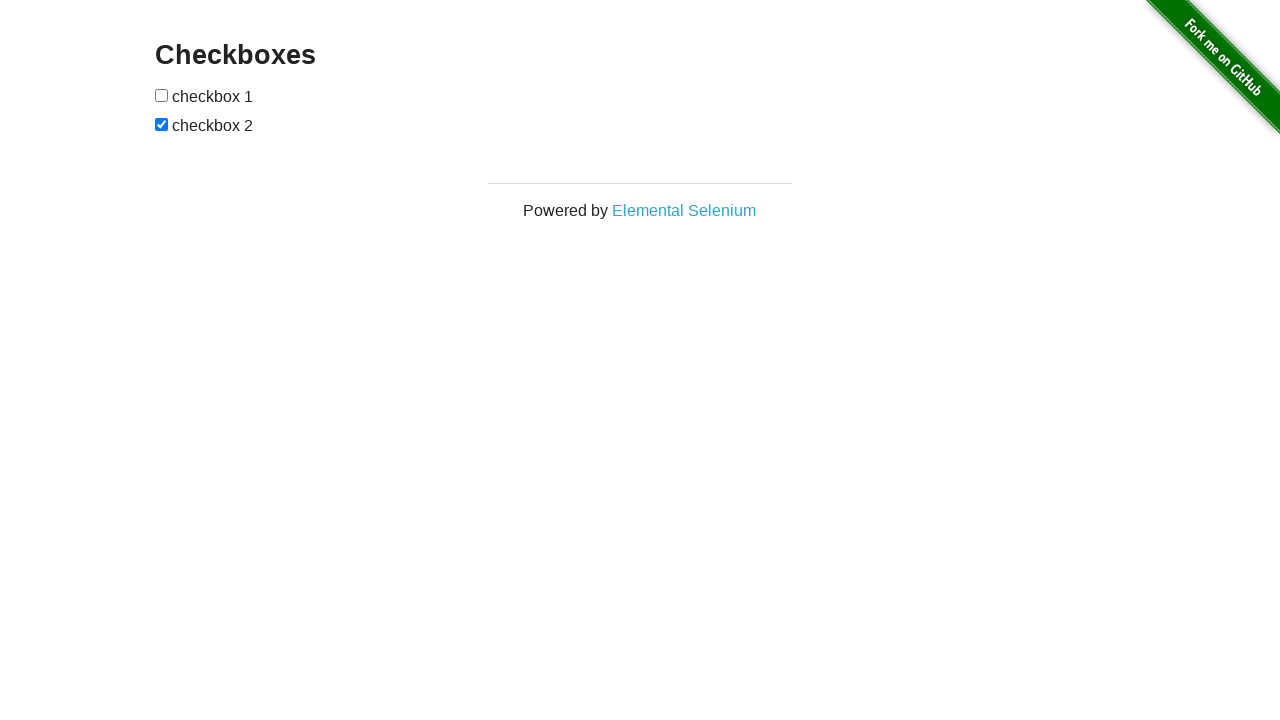

Located first checkbox element
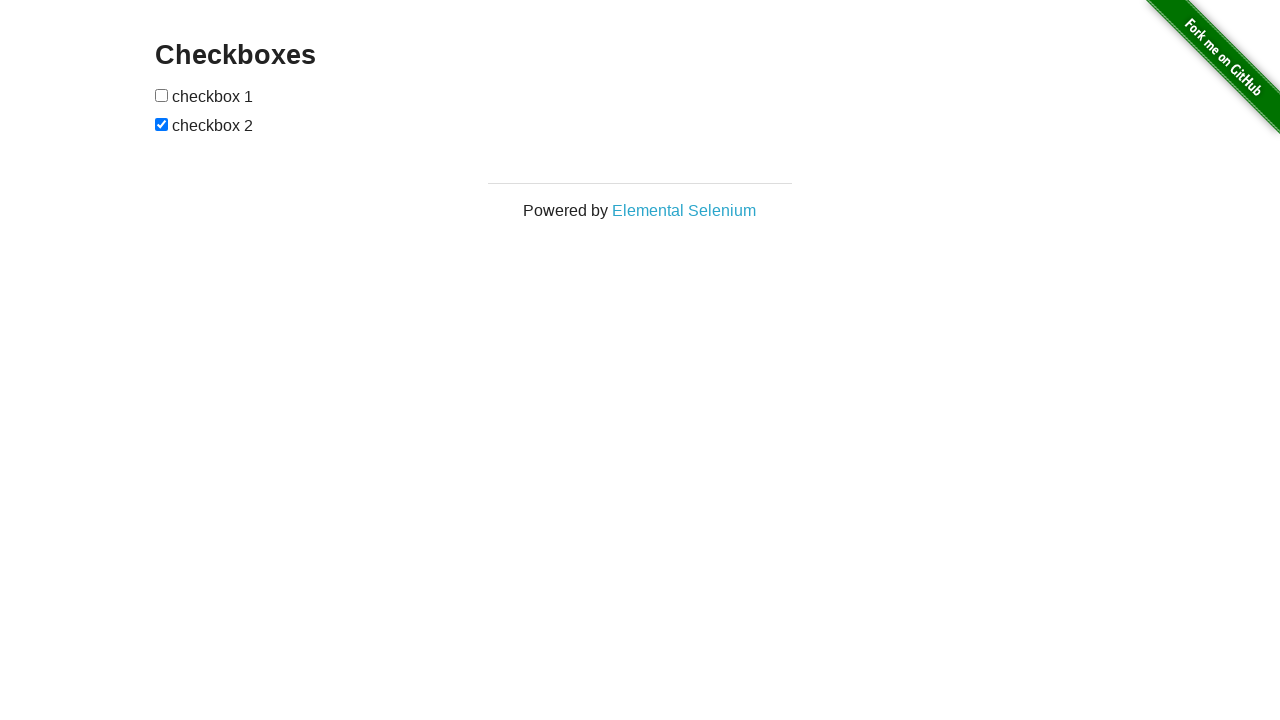

Checked if first checkbox is selected
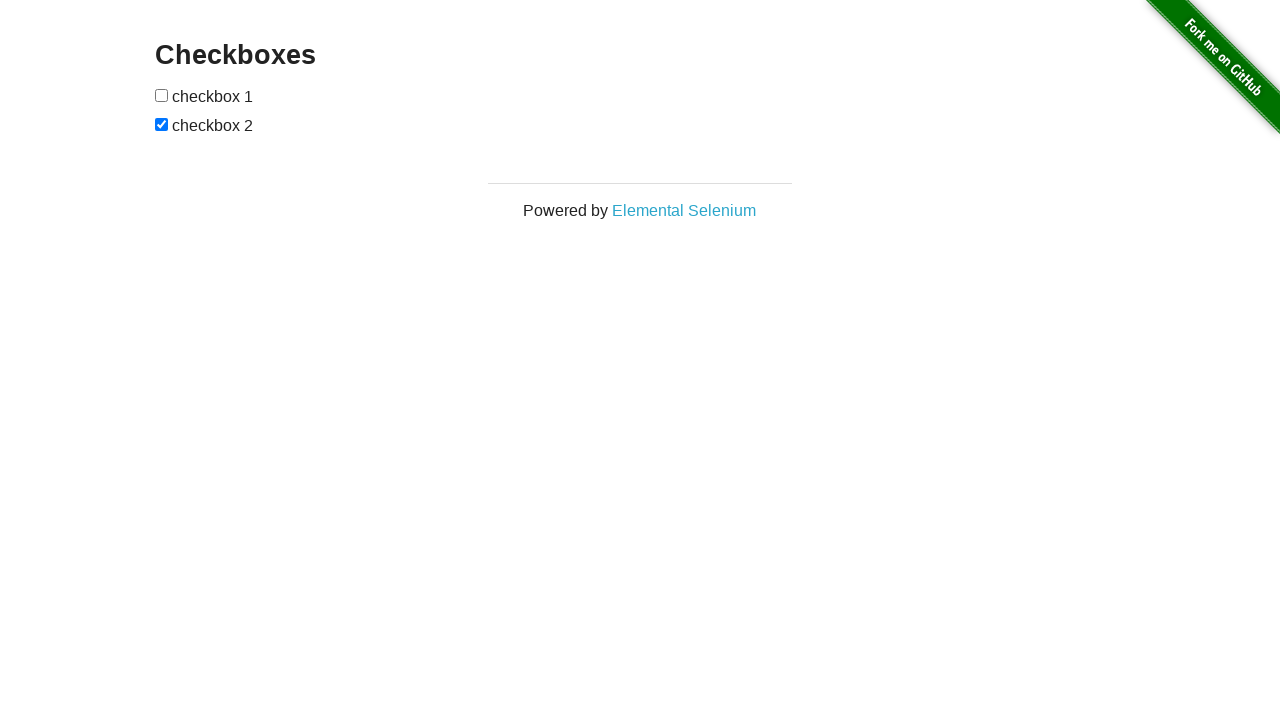

Clicked first checkbox to select it at (162, 95) on xpath=//input[@type='checkbox'] >> nth=0
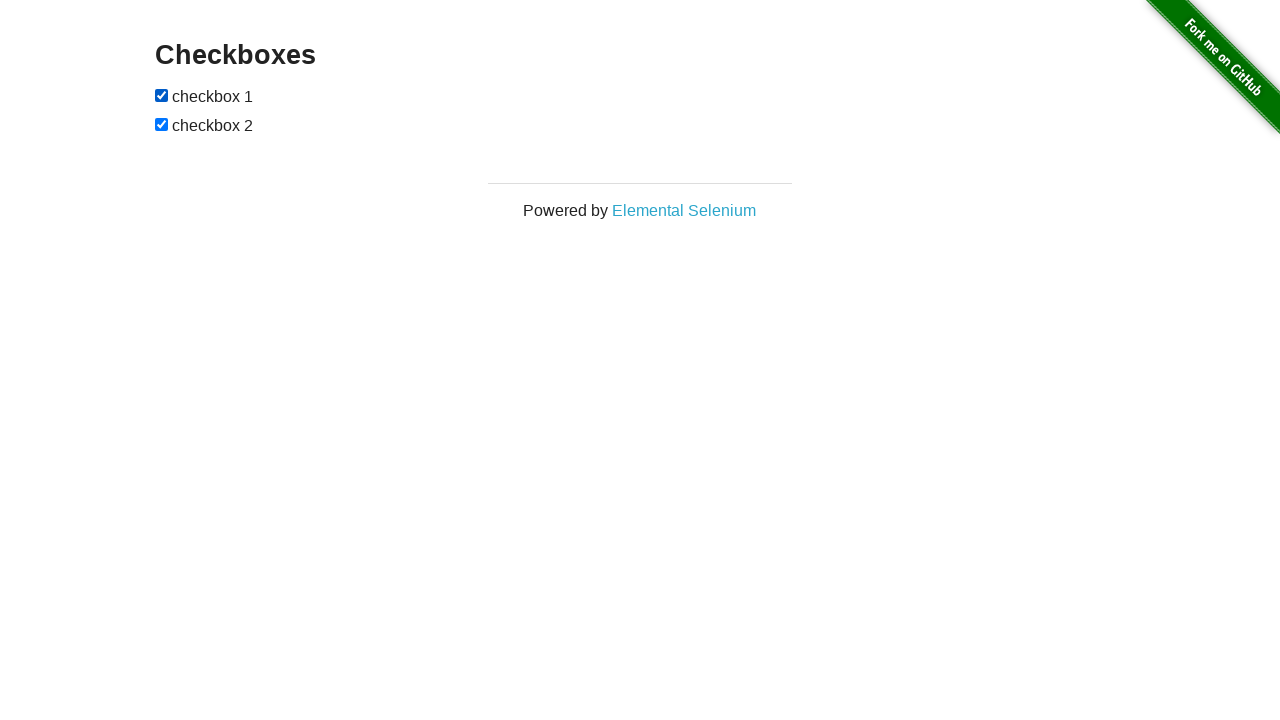

Located second checkbox element
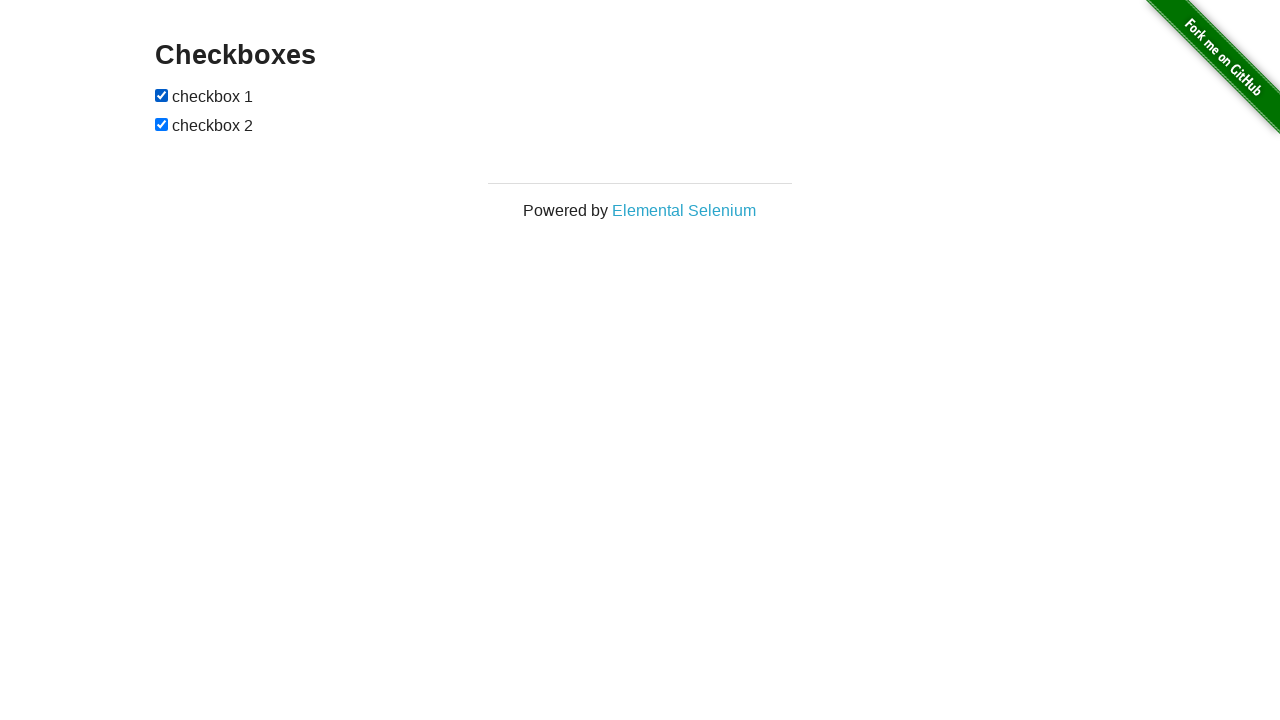

Second checkbox was already selected
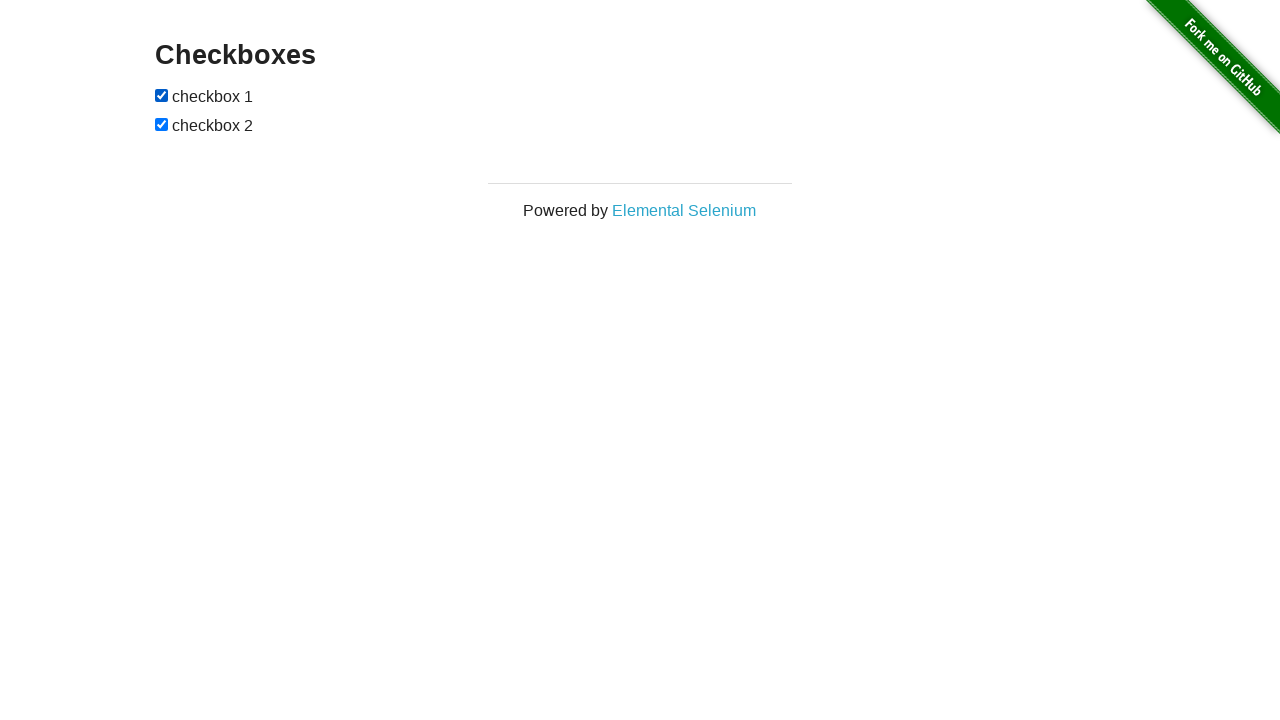

Verified first checkbox is checked
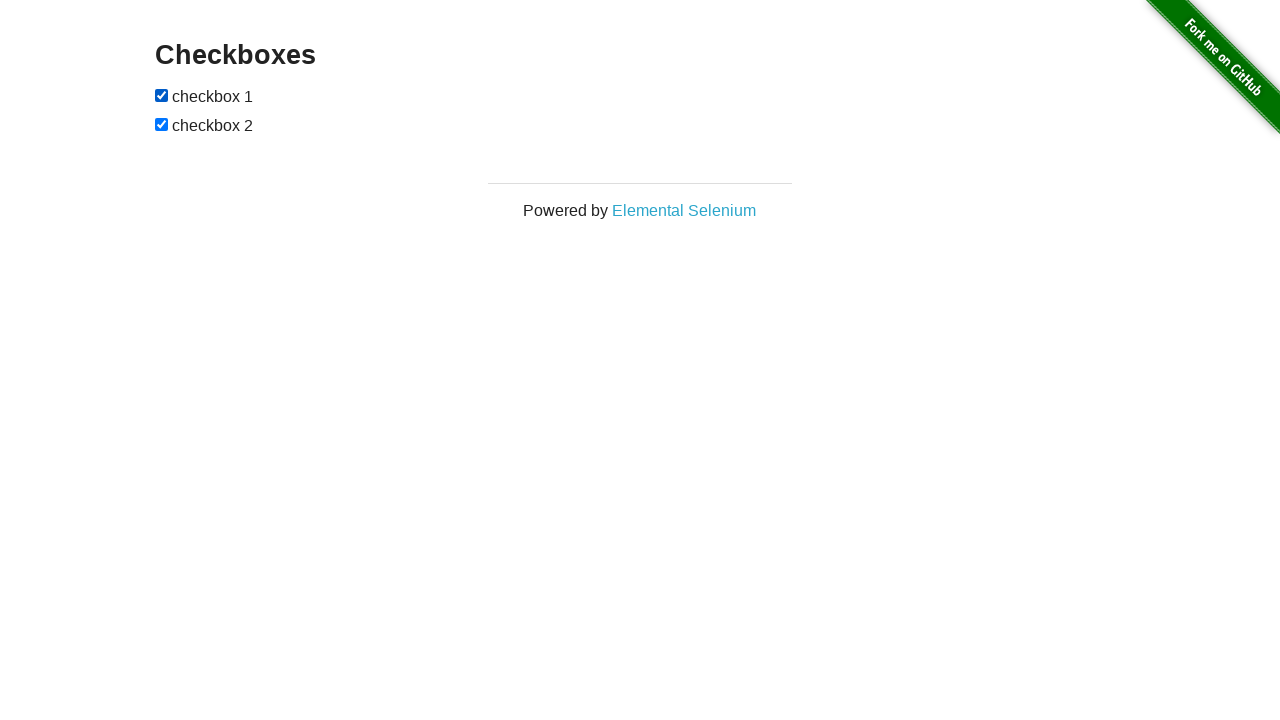

Verified second checkbox is checked
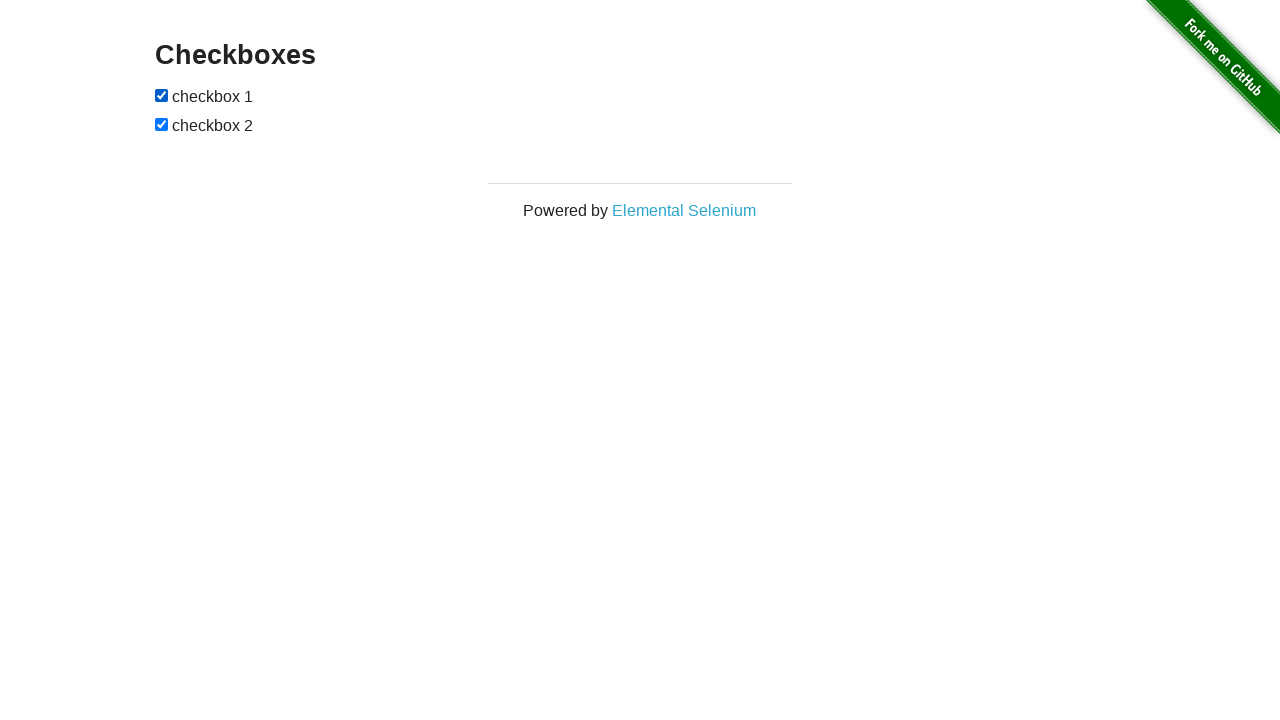

Located all checkbox elements on page
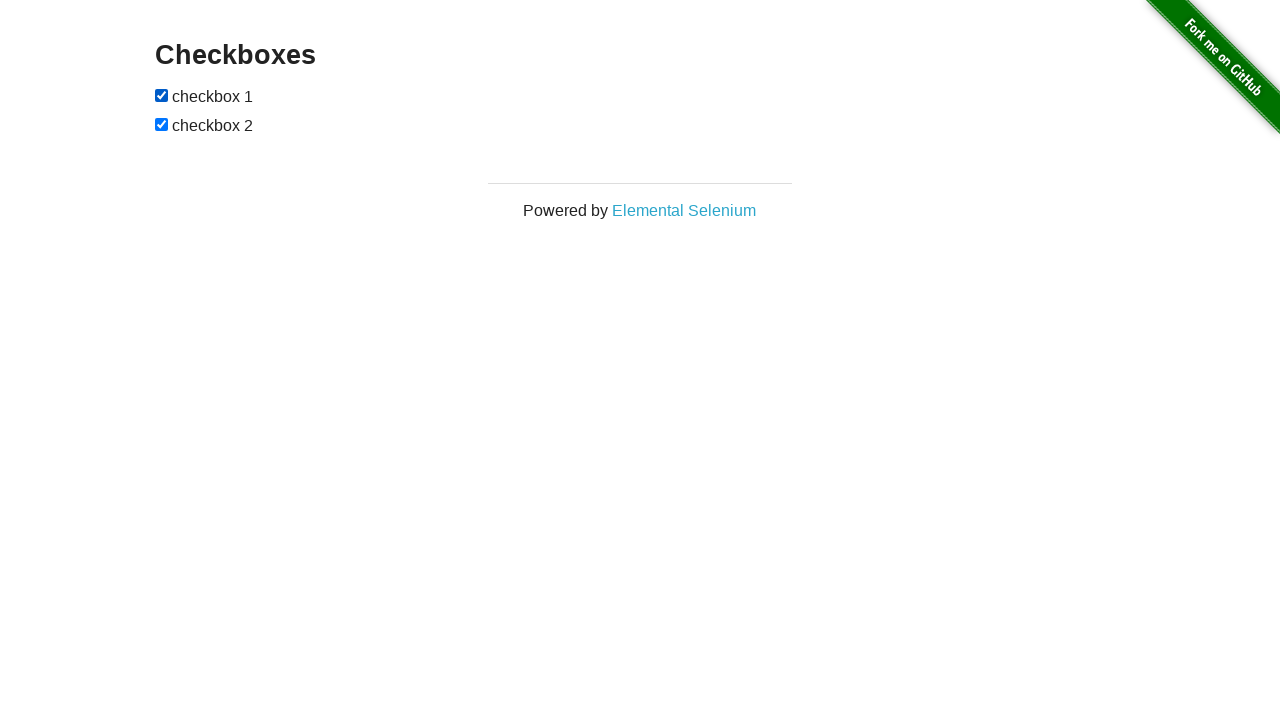

Found 2 total checkboxes on page
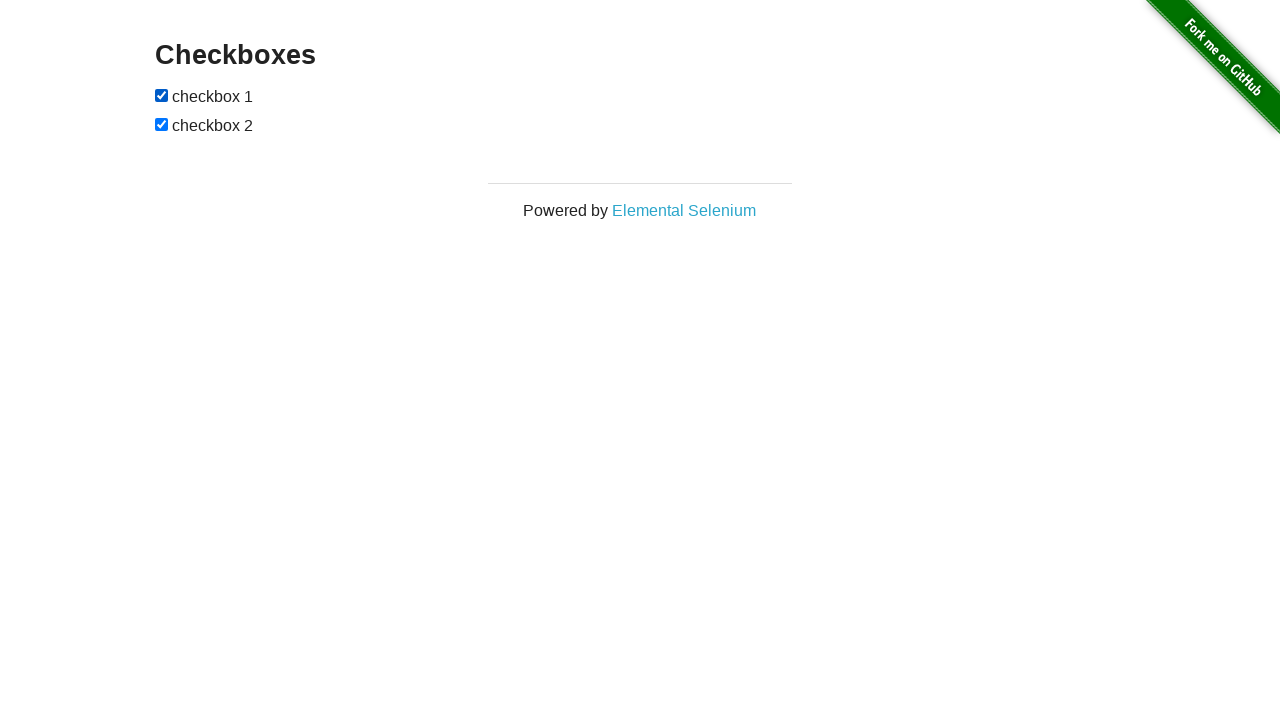

Verified checkbox 1 is checked
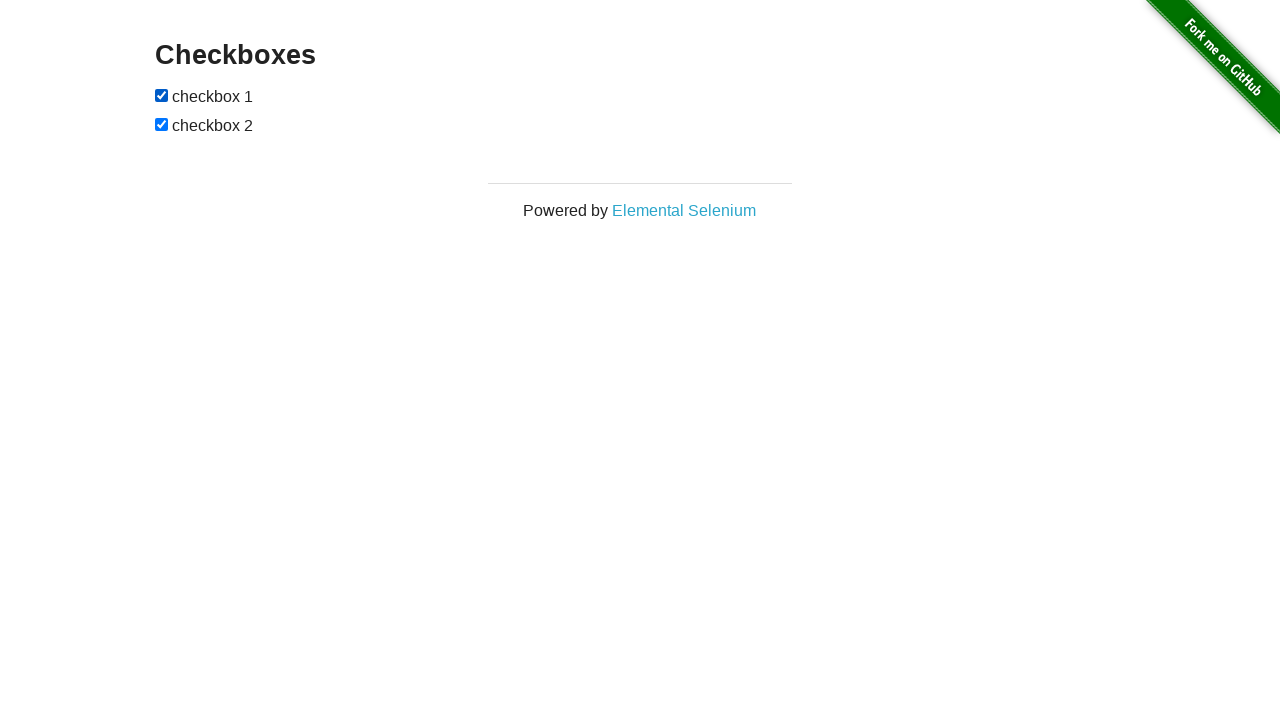

Verified checkbox 2 is checked
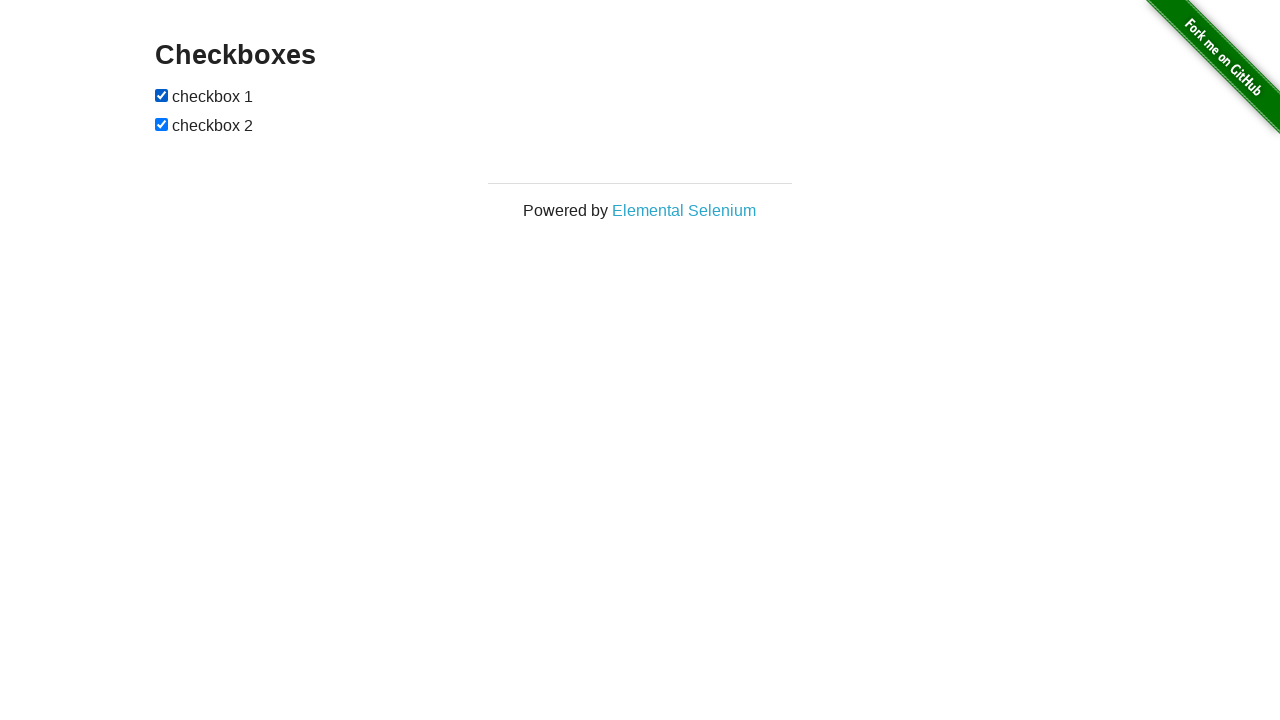

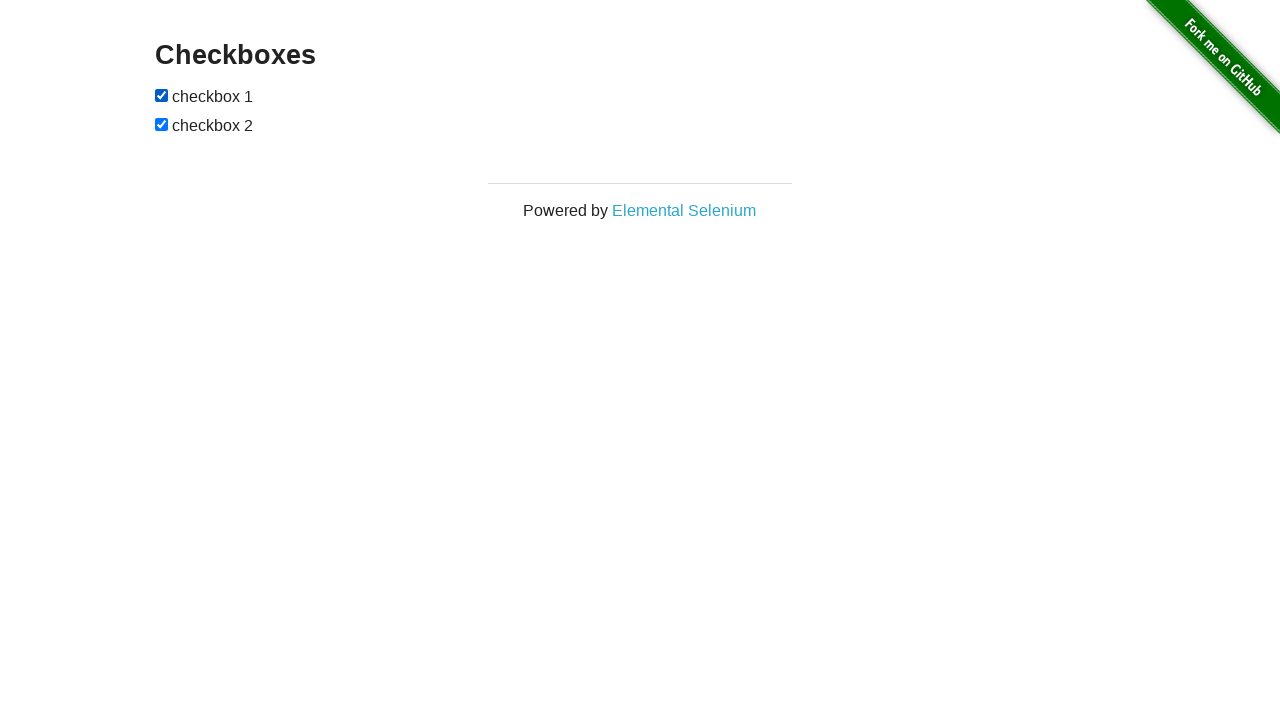